Tests multiple window handling using a more robust approach - stores the first window handle, opens a new window, finds the new window by comparing handles, then switches between them and verifies page titles.

Starting URL: http://the-internet.herokuapp.com/windows

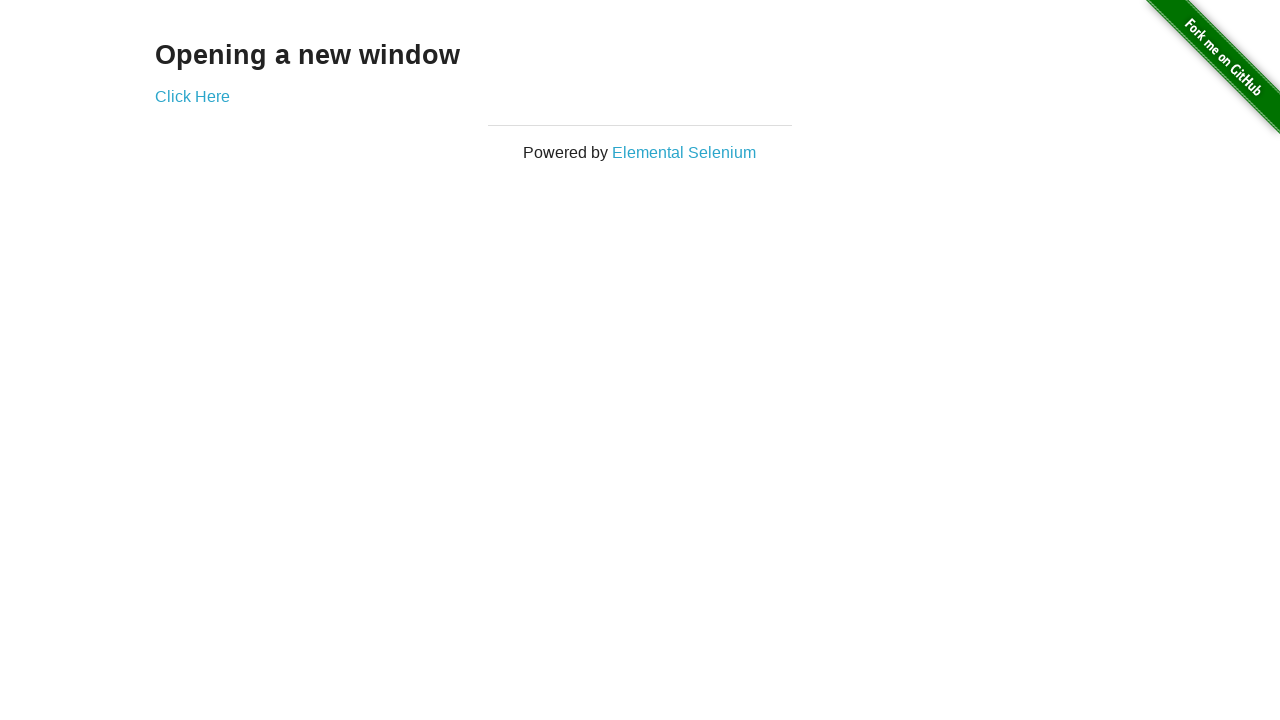

Stored reference to the first page
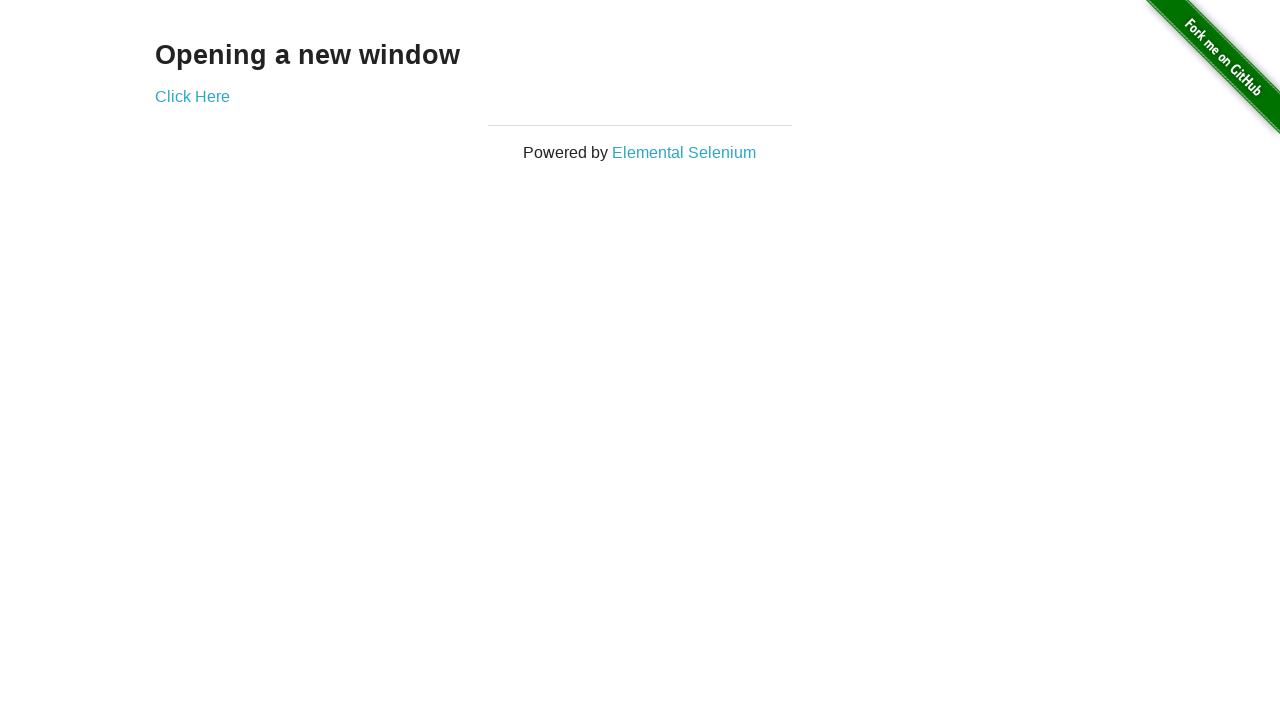

Clicked link to open a new window at (192, 96) on .example a
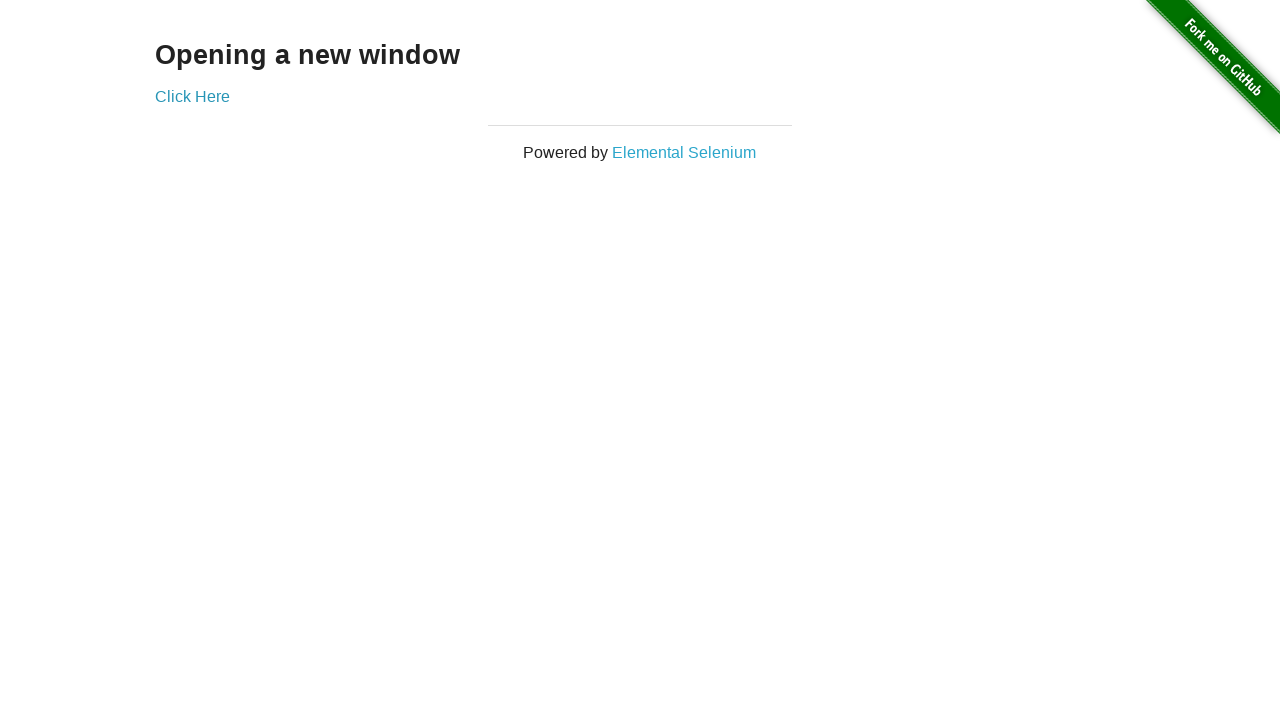

Captured the new window page object
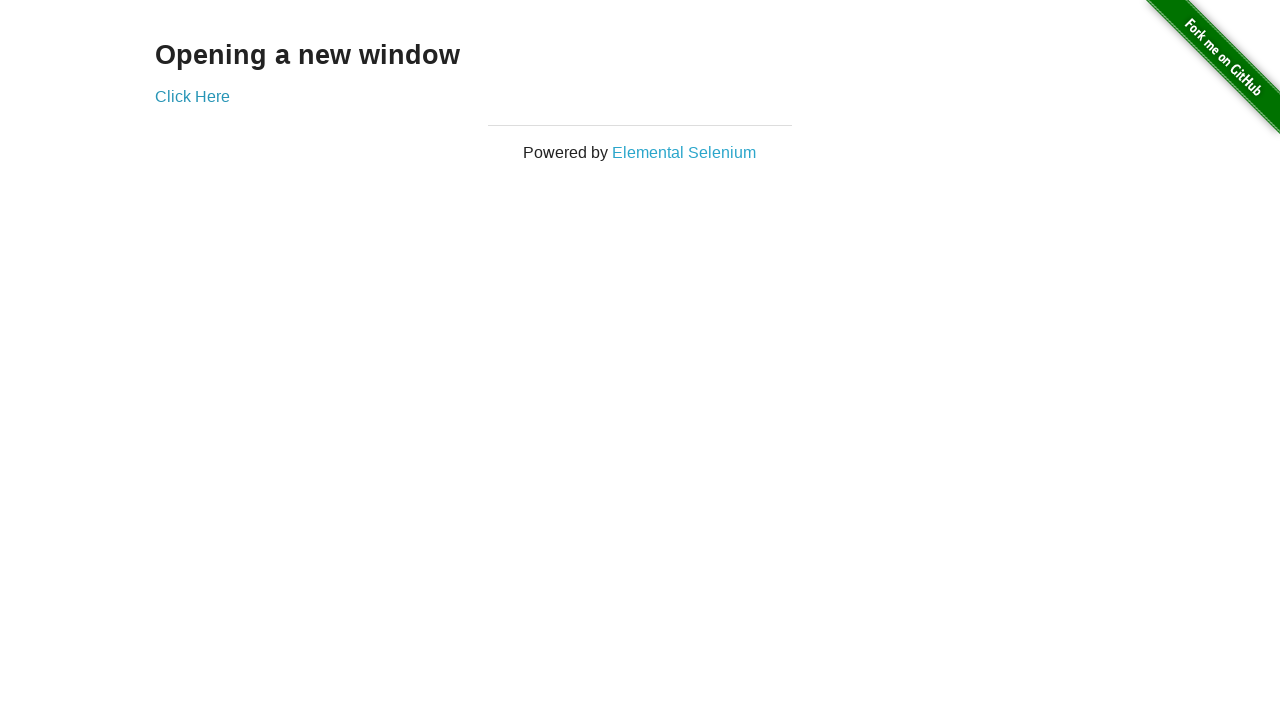

New window page loaded
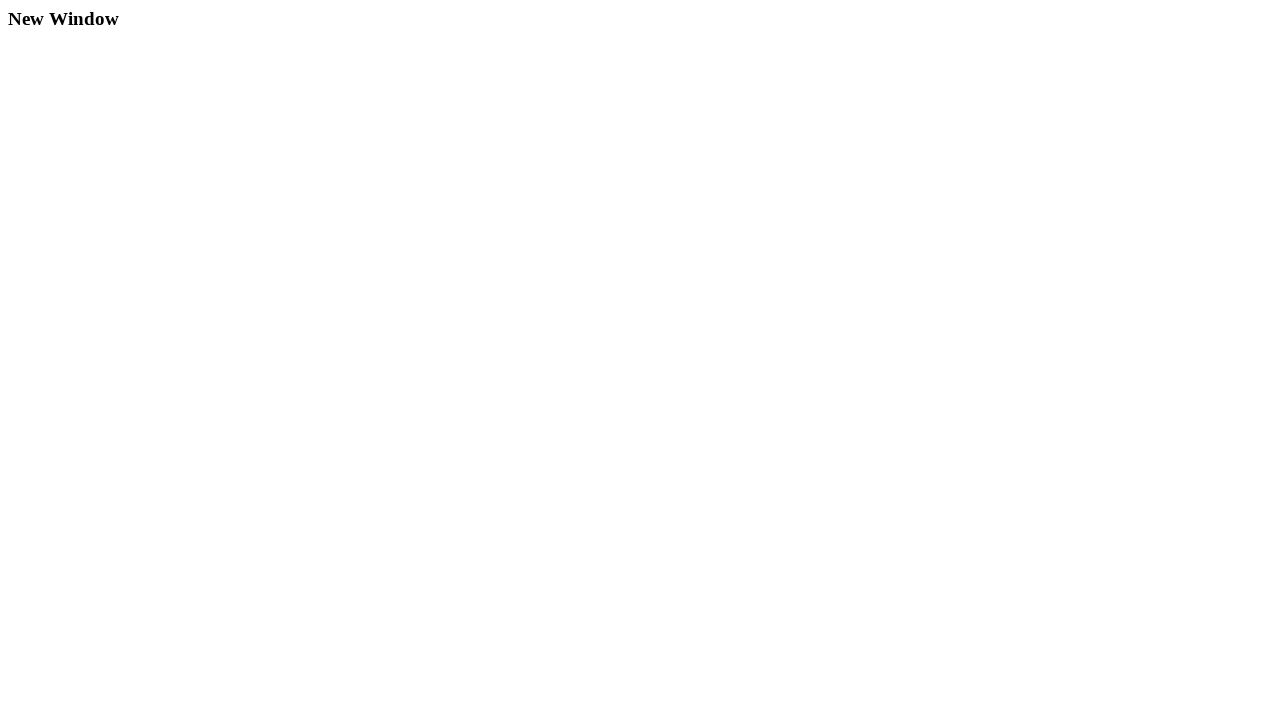

Verified first window title is not 'New Window'
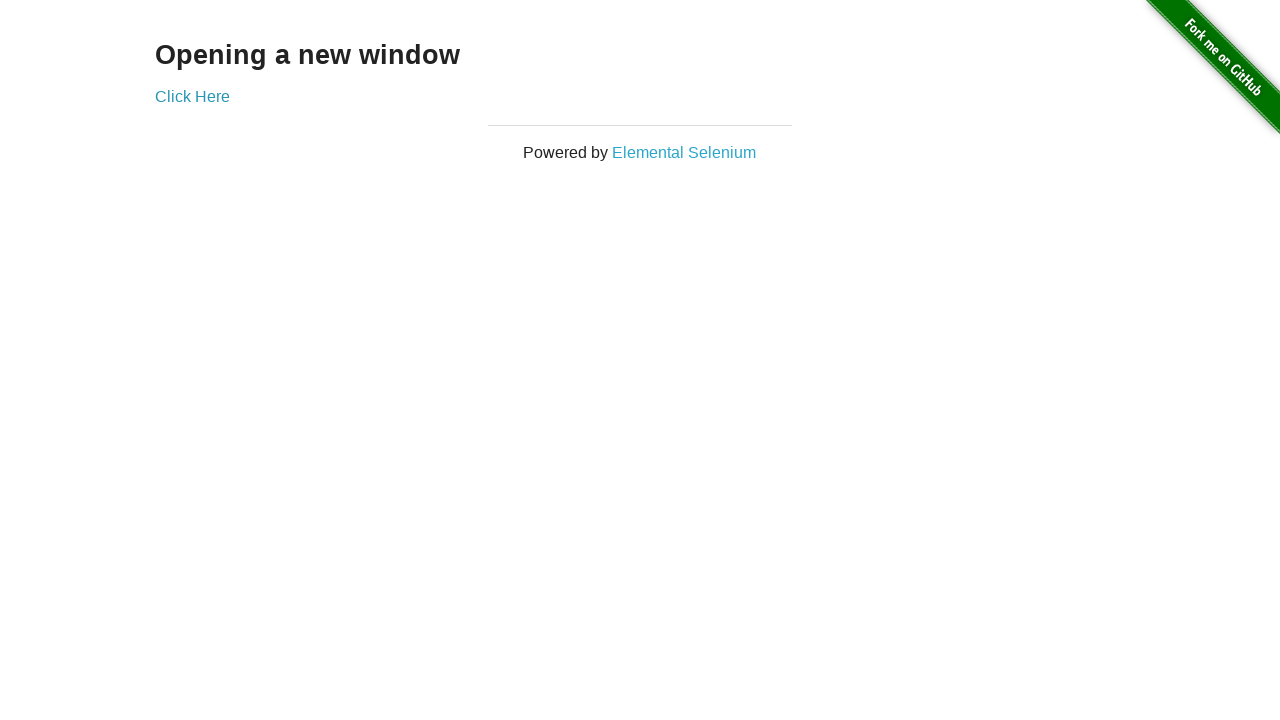

Verified second window title is 'New Window'
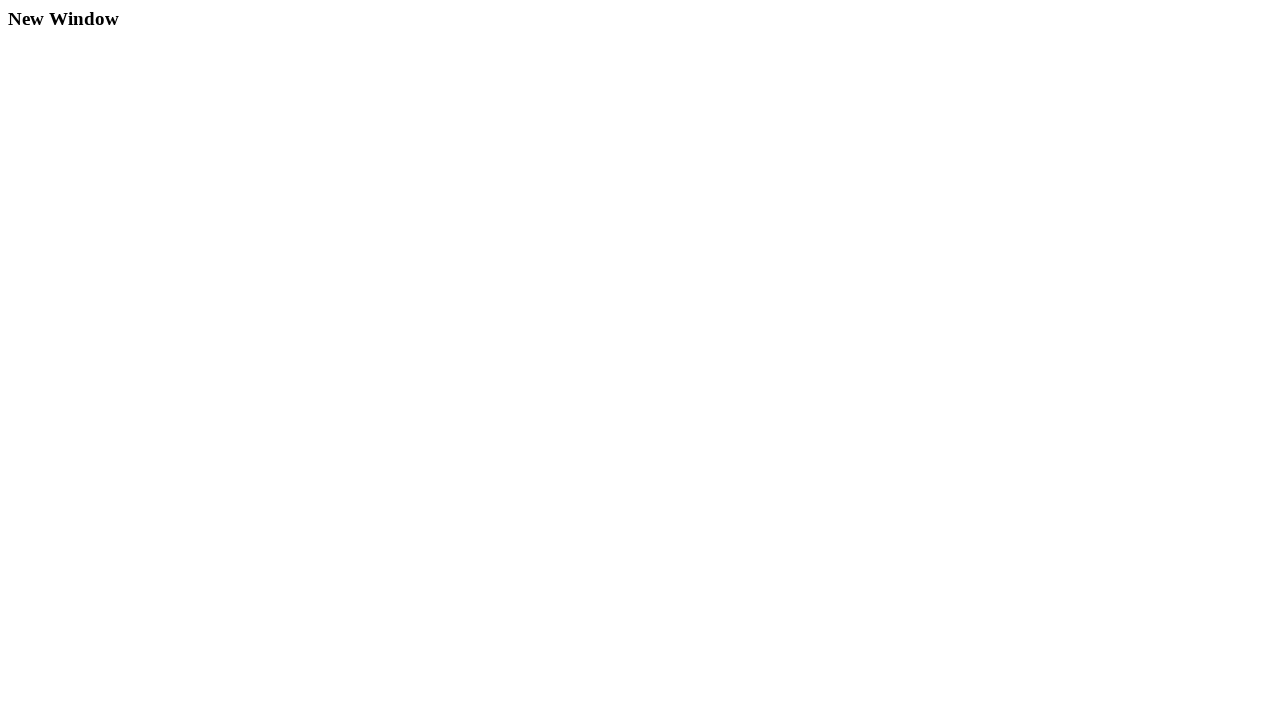

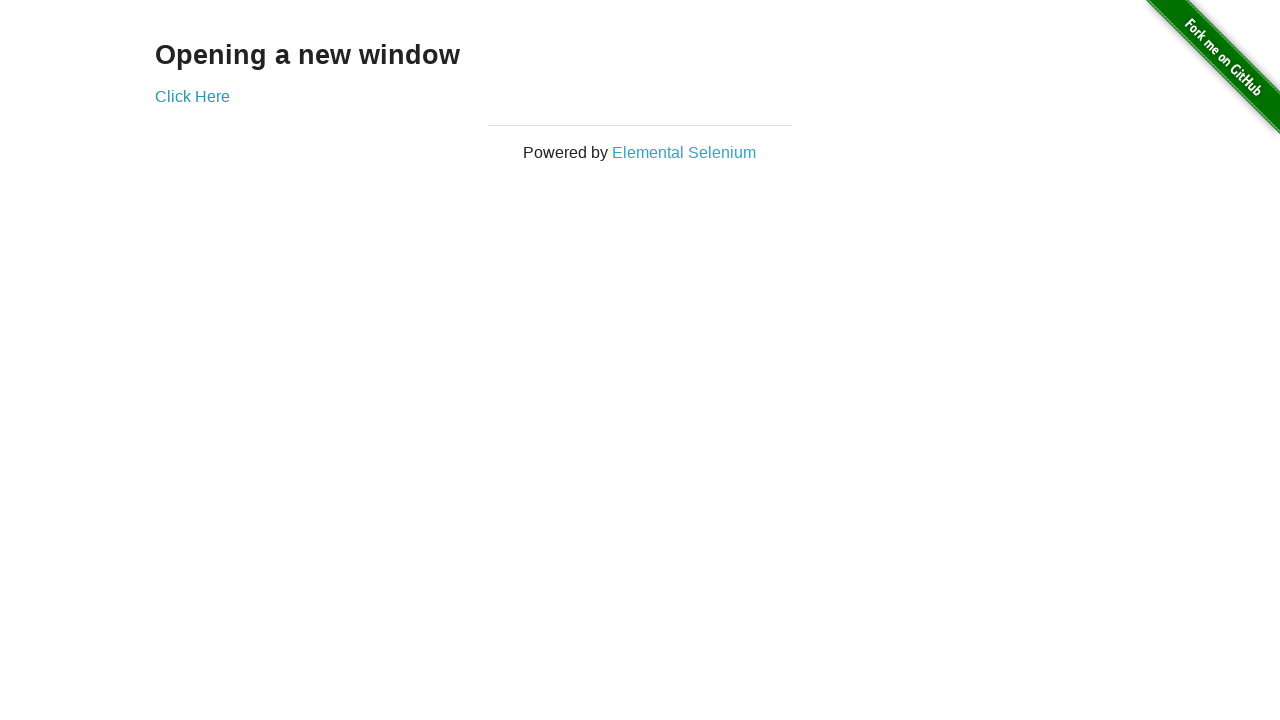